Tests the DemoQA elements page by interacting with dropdown menus, filling out a text box form with user information, and then navigating to web tables section to test form validation with empty fields.

Starting URL: https://demoqa.com/elements

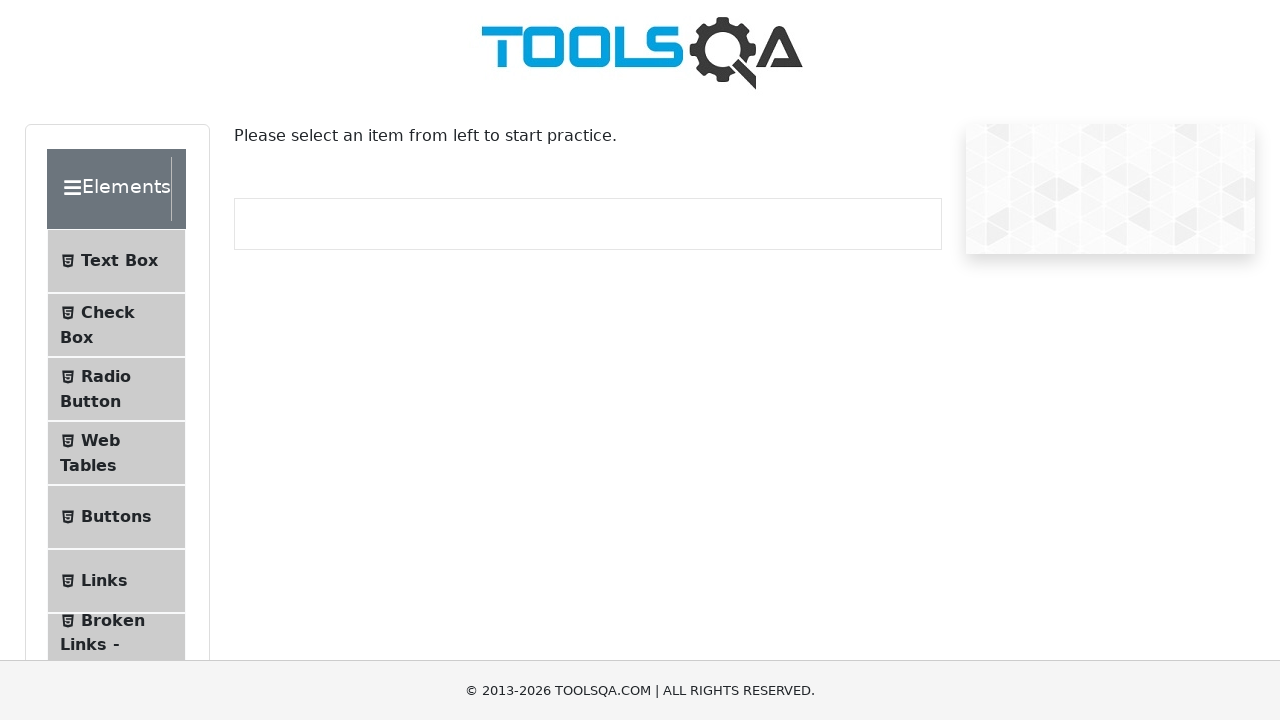

Clicked dropdown icon to expand menu at (196, 189) on .icon
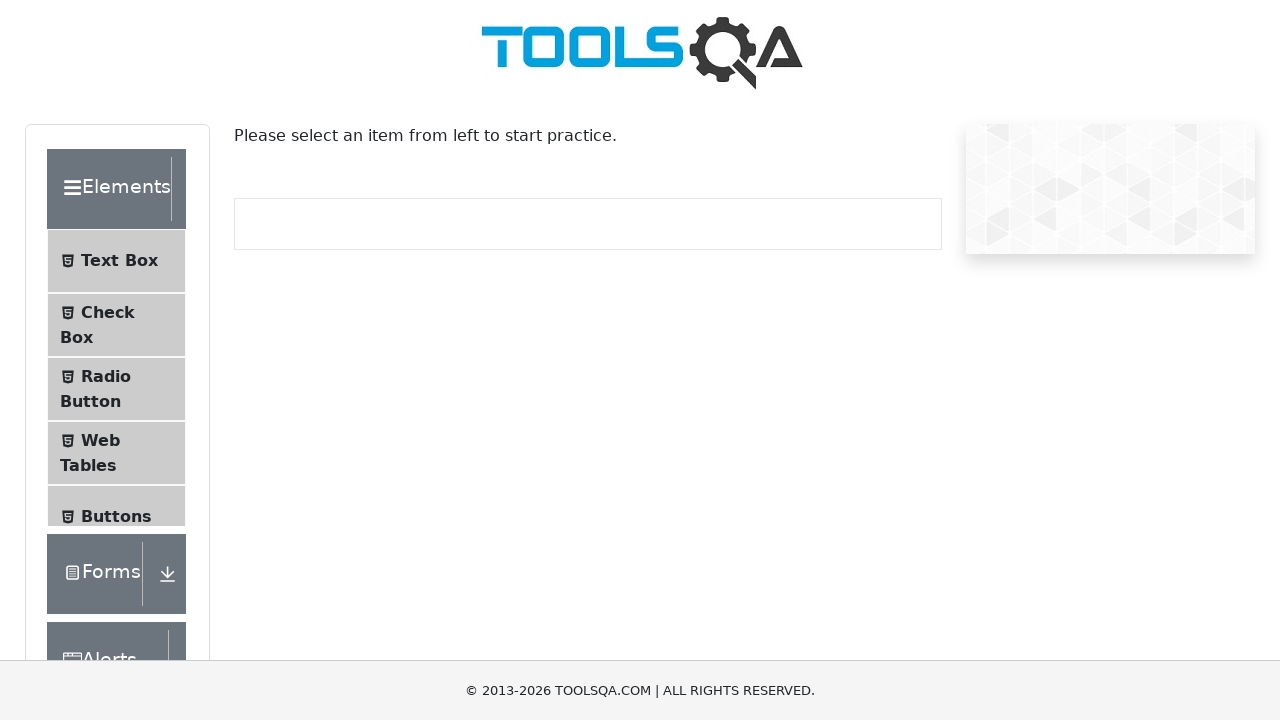

Waited 2 seconds for dropdown animation
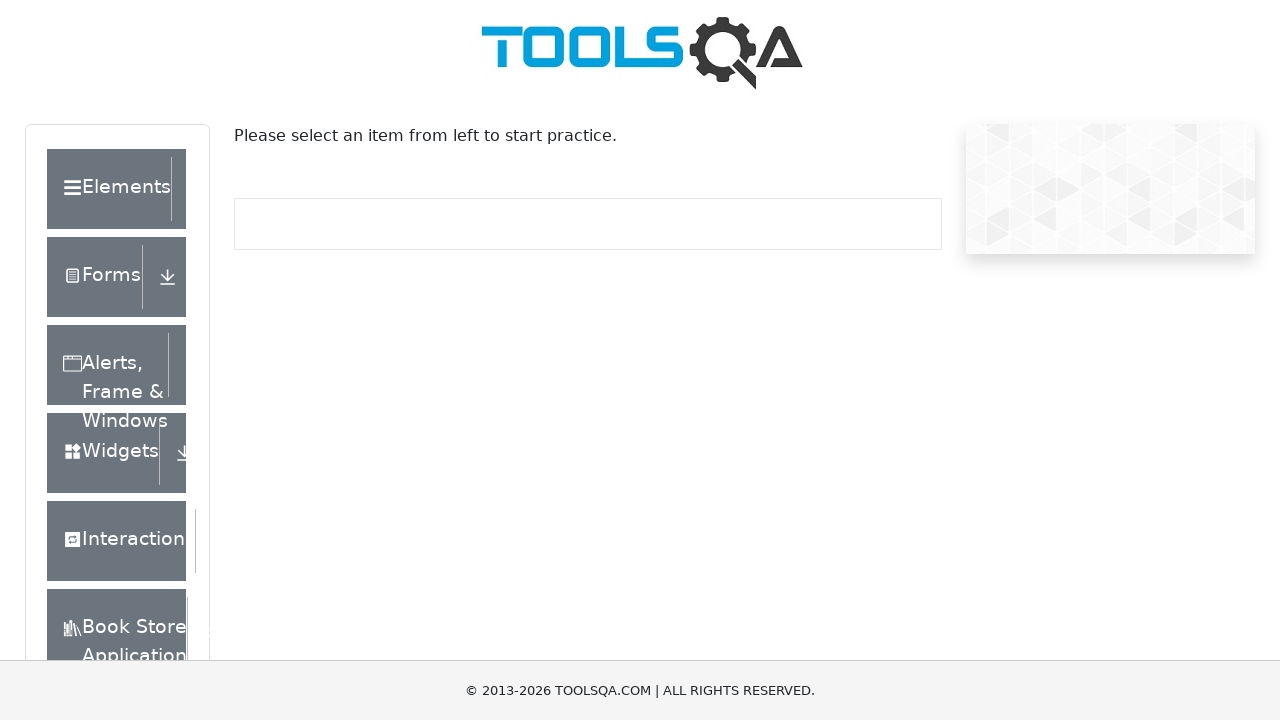

Clicked dropdown icon again to collapse menu at (196, 189) on .icon
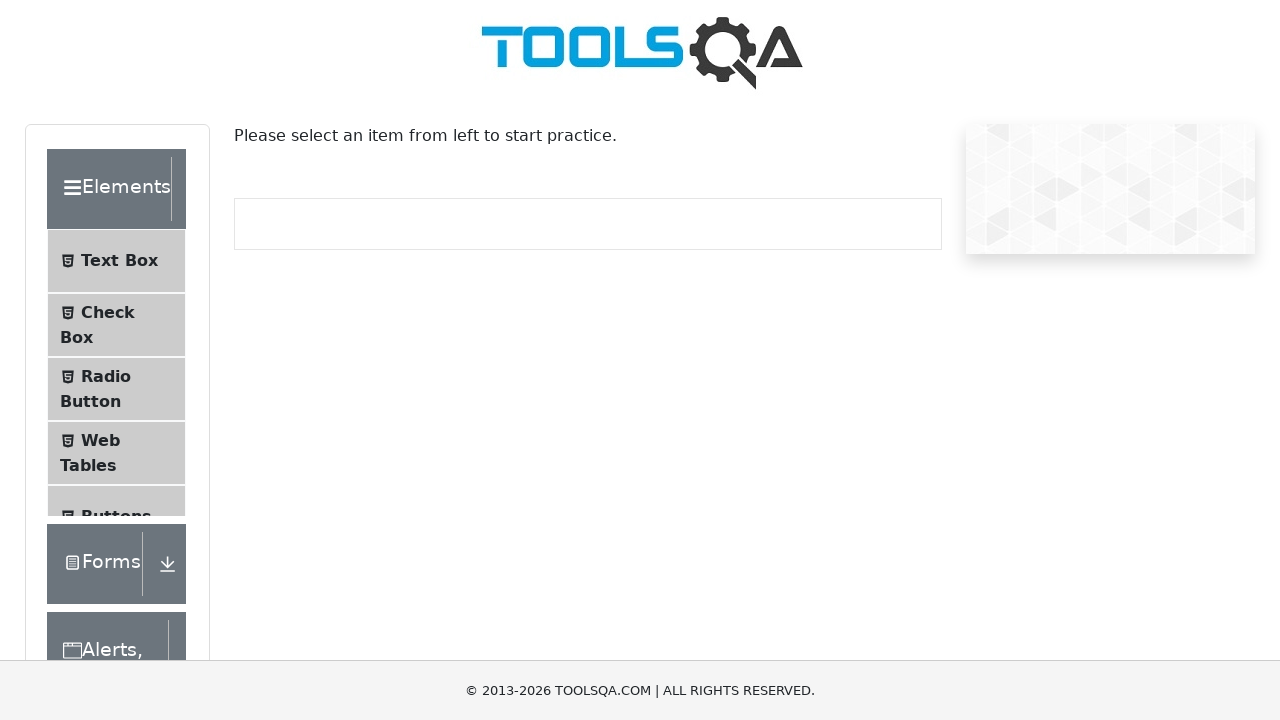

Clicked Text Box menu item at (116, 261) on #item-0
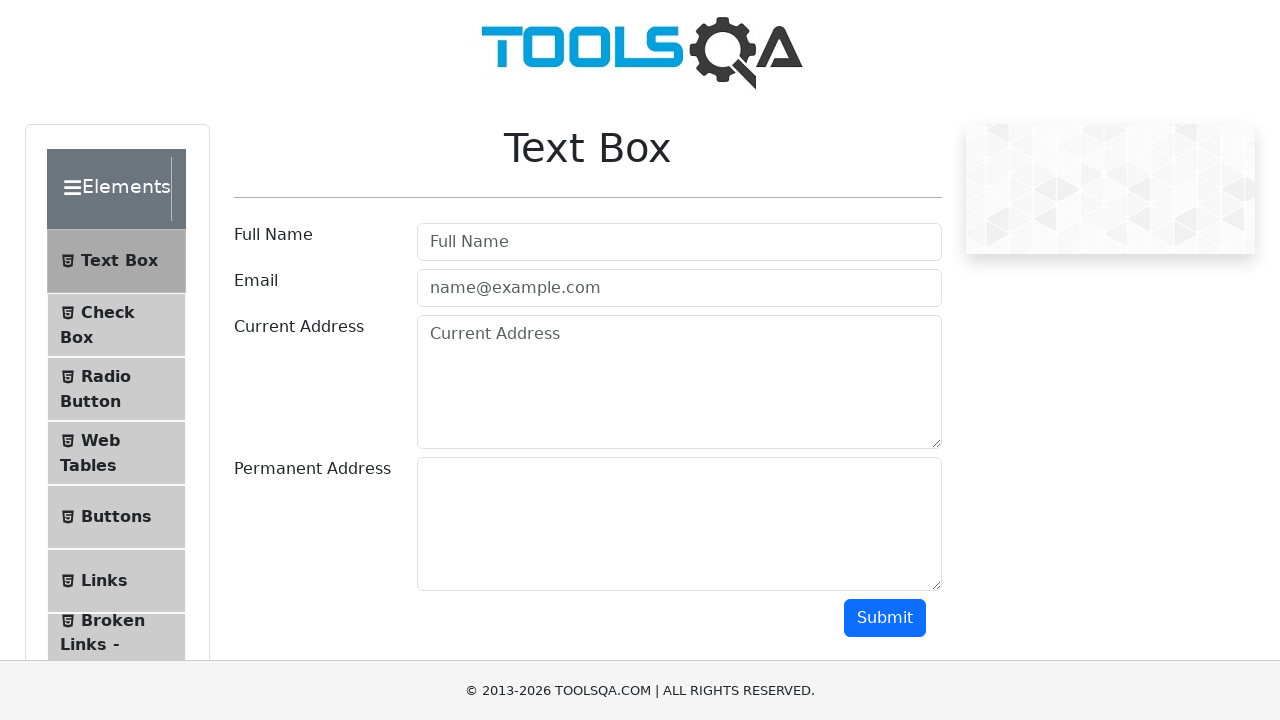

Filled userName field with 'Andres' on #userName
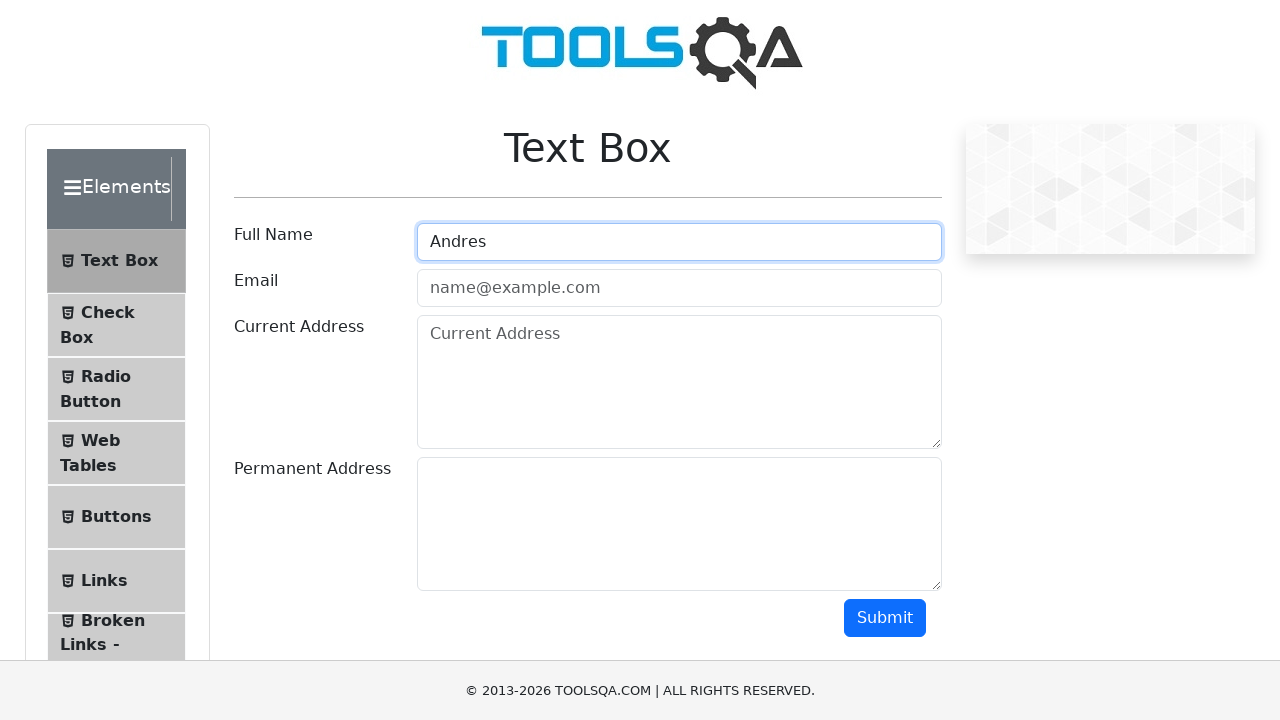

Filled userEmail field with 'Andres@prueba.com' on #userEmail
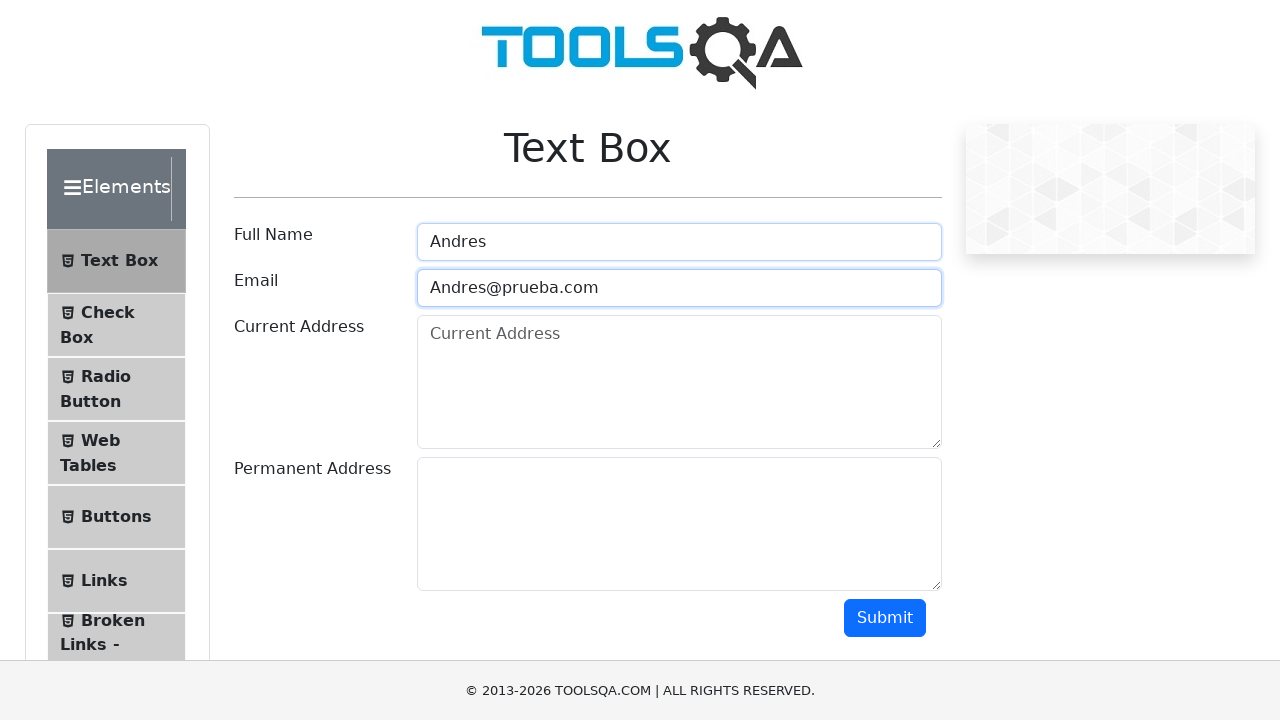

Filled currentAddress field with 'Av Prueba 5500' on #currentAddress
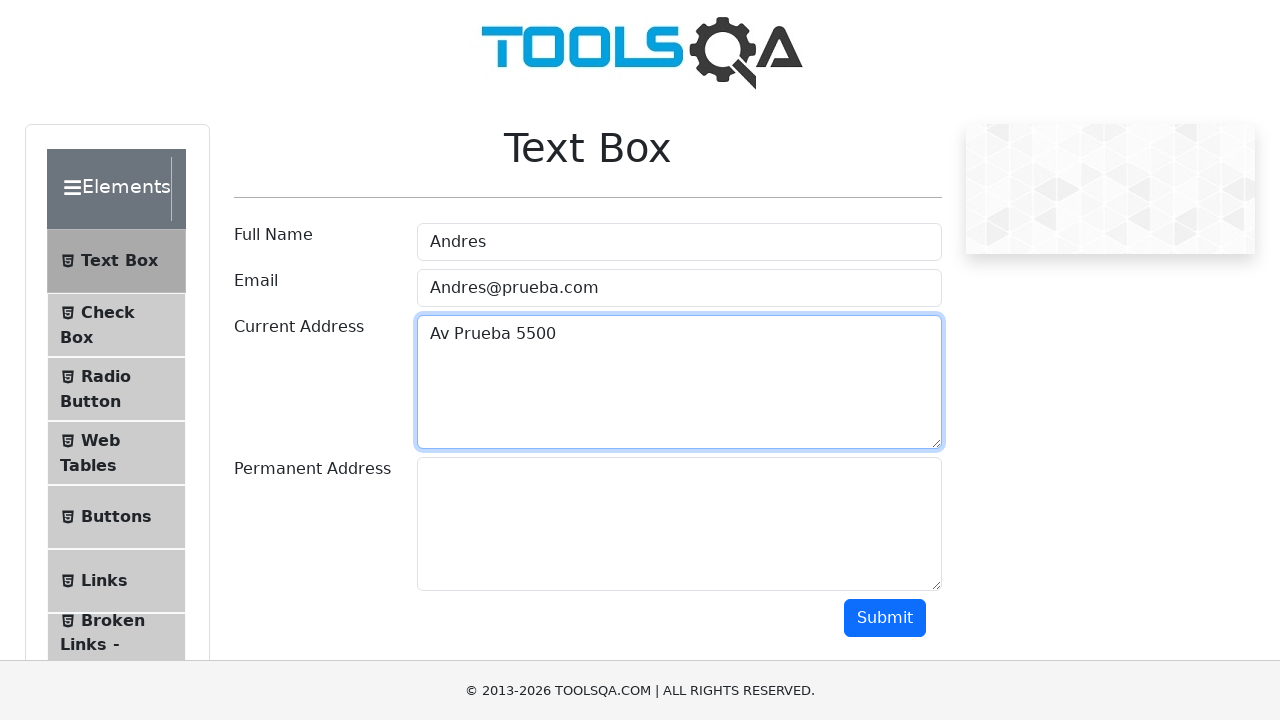

Filled permanentAddress field with 'Av Prueba 5500' on #permanentAddress
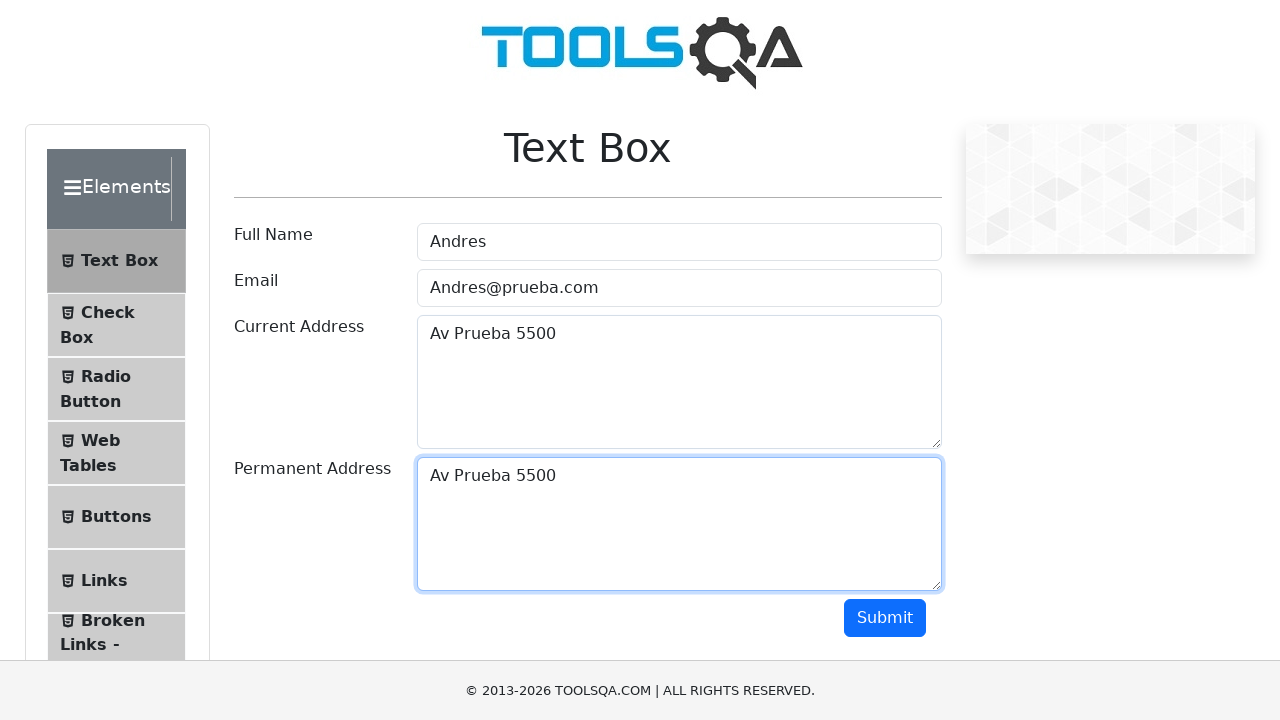

Clicked submit button on Text Box form at (885, 618) on #submit
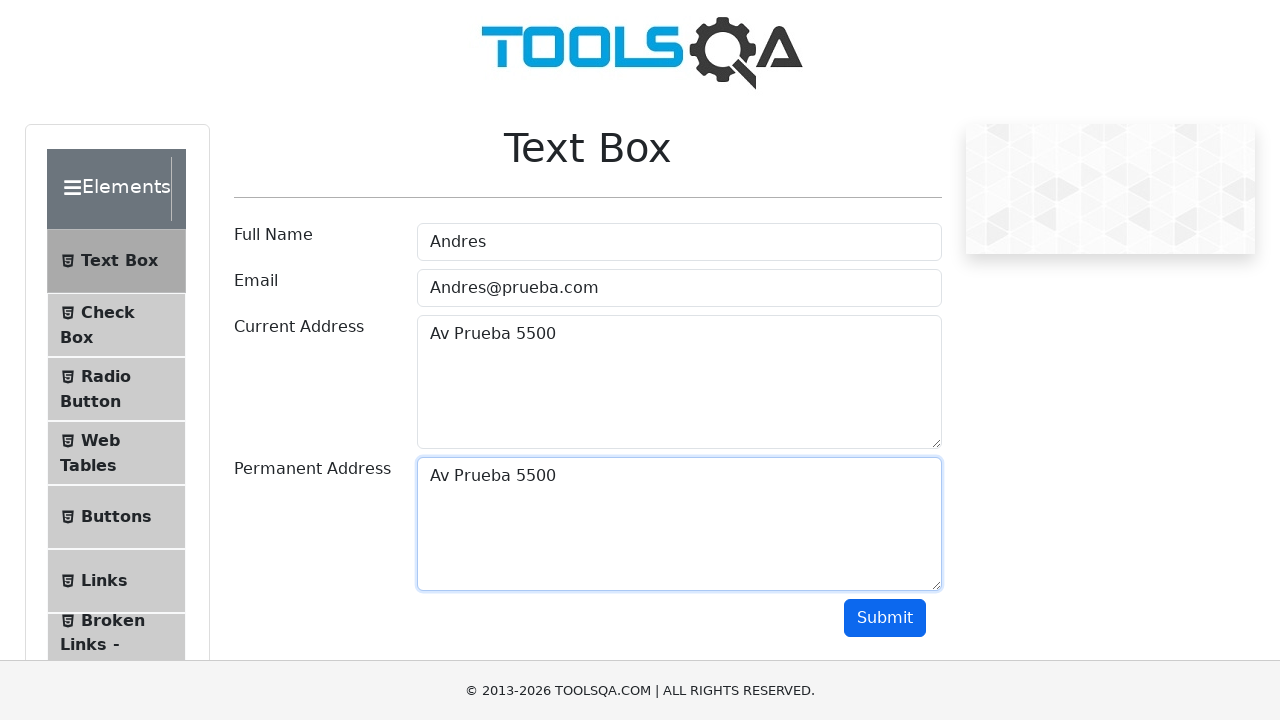

Waited 2 seconds for form submission to complete
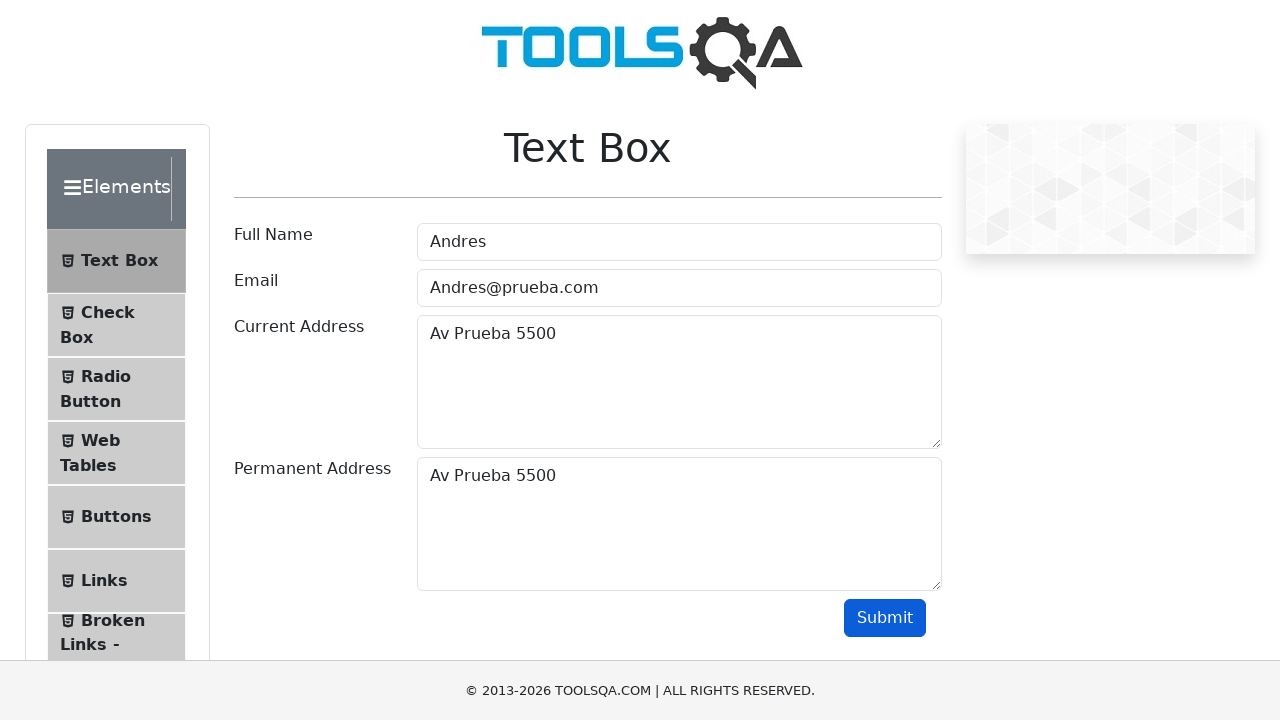

Clicked Web Tables menu item at (116, 453) on #item-3
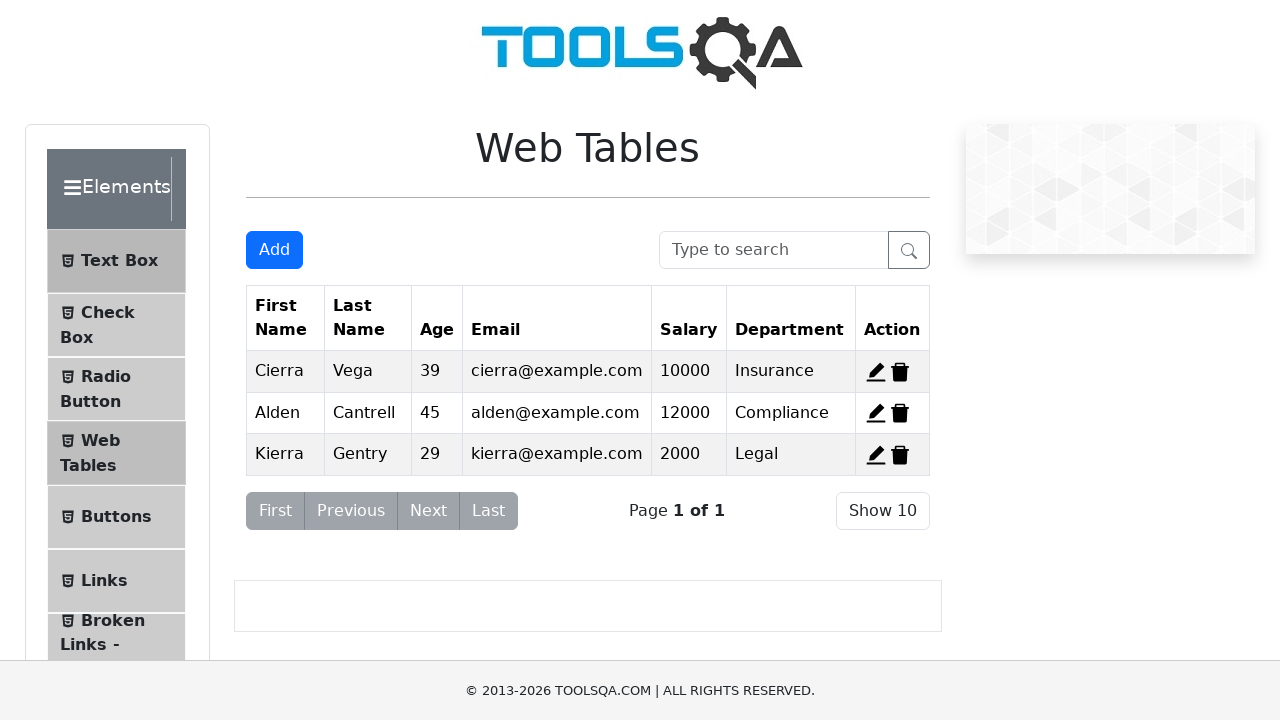

Clicked Add button to open registration form at (274, 250) on #addNewRecordButton
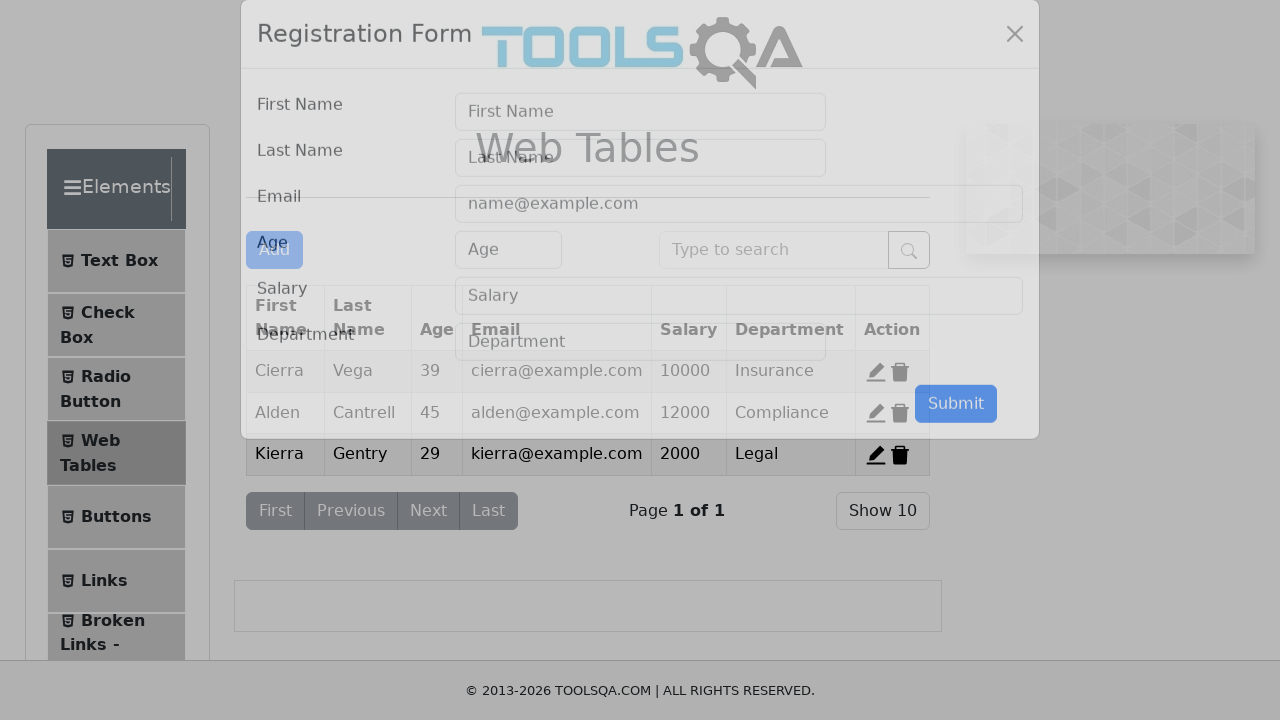

Clicked submit button on registration form with empty fields to test validation at (956, 433) on xpath=//button[@id='submit']
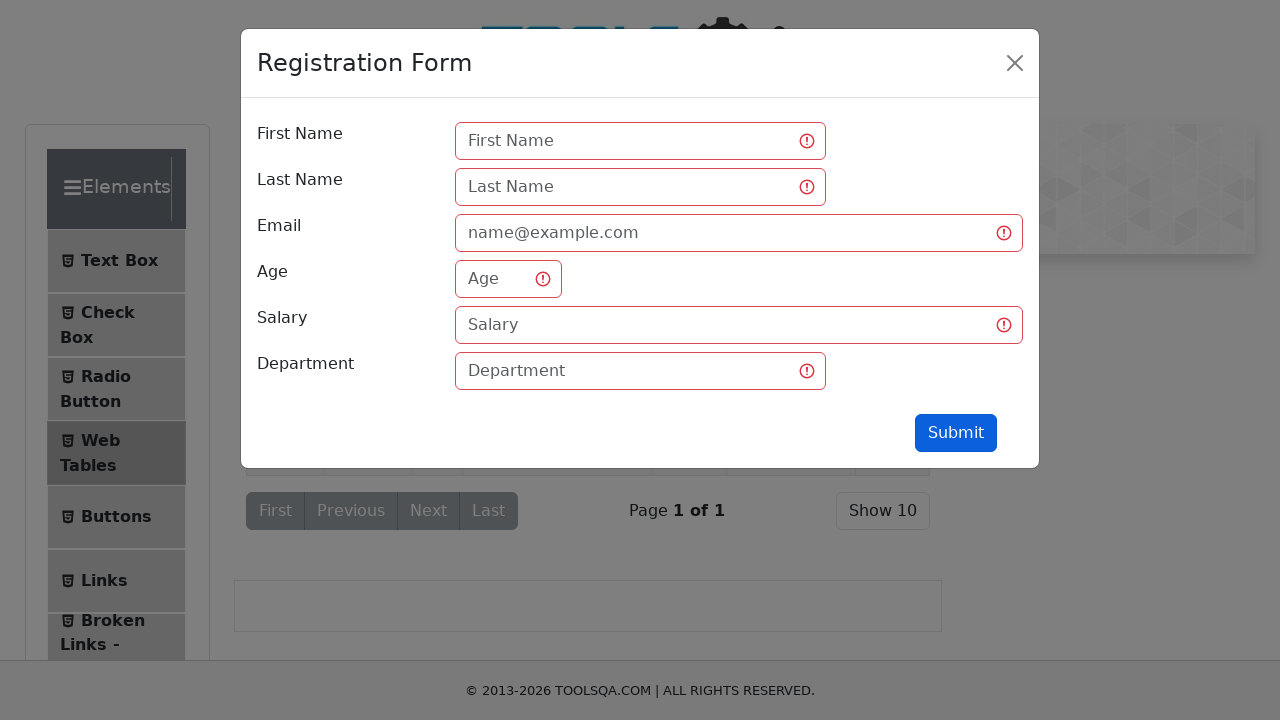

Waited 3 seconds for validation messages to appear
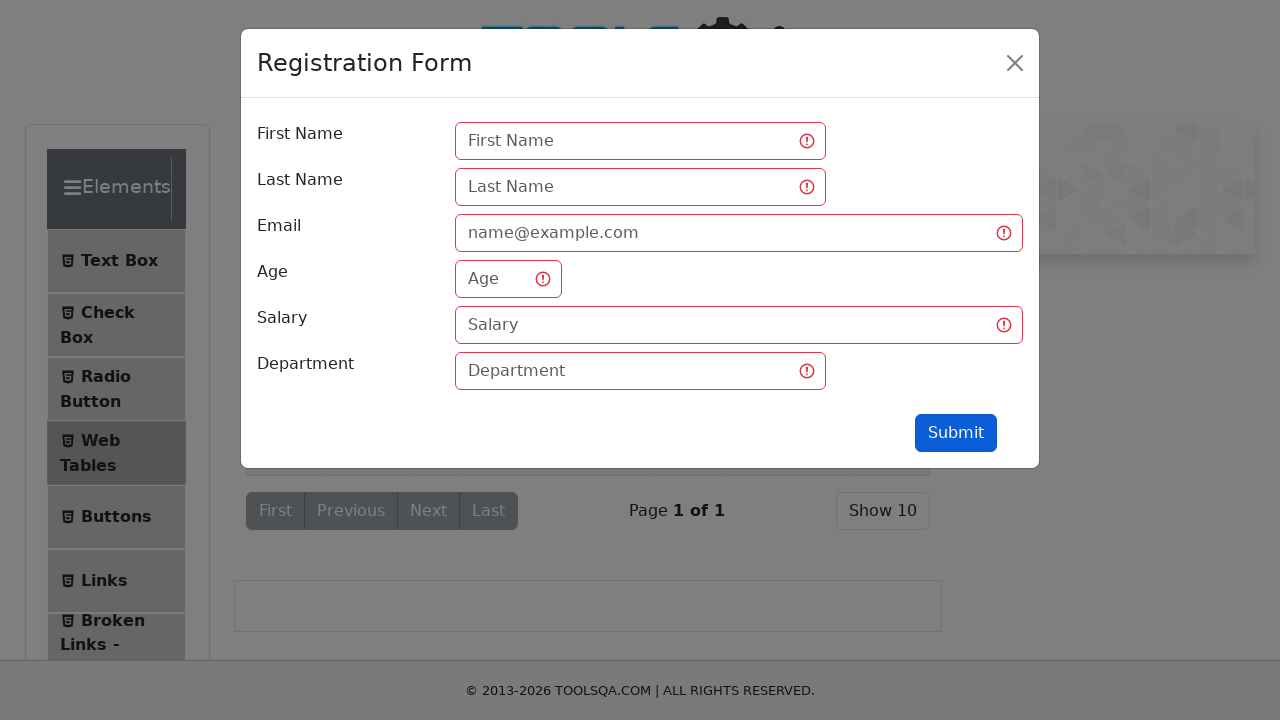

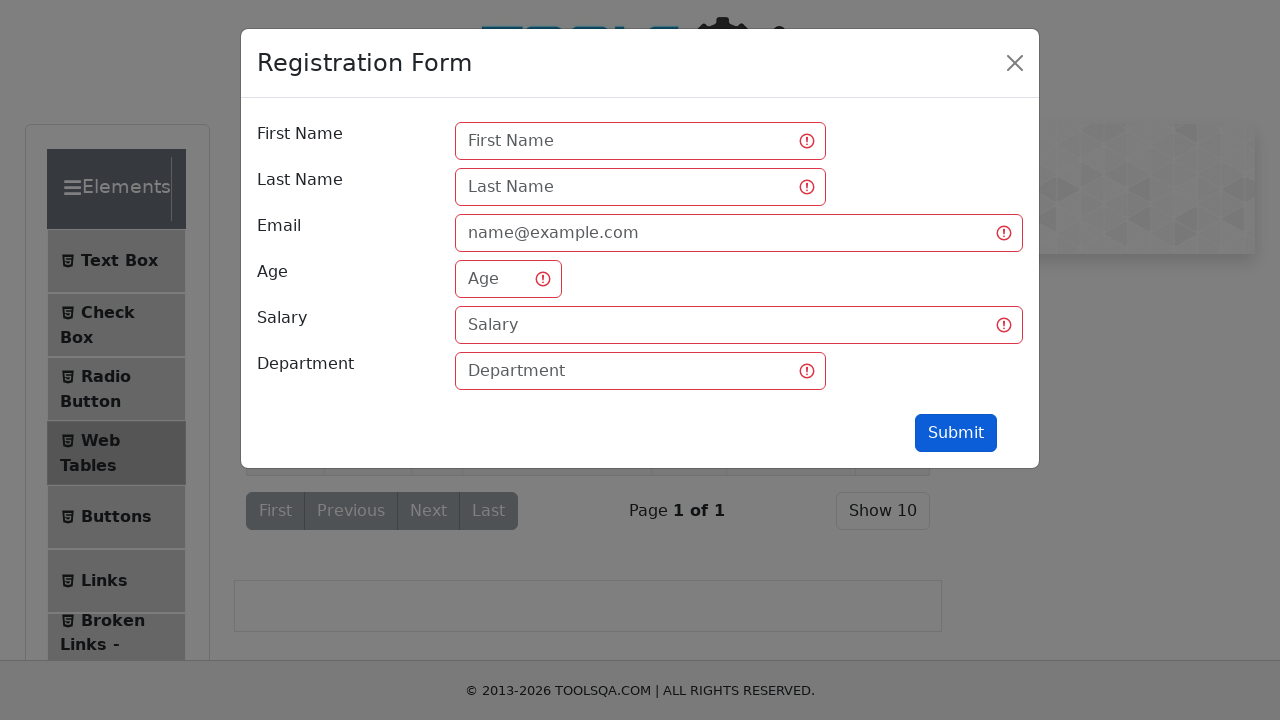